Tests multi-page navigation by clicking Next twice, then clicking Previous to go back

Starting URL: https://bonigarcia.dev/selenium-webdriver-java/navigation1.html

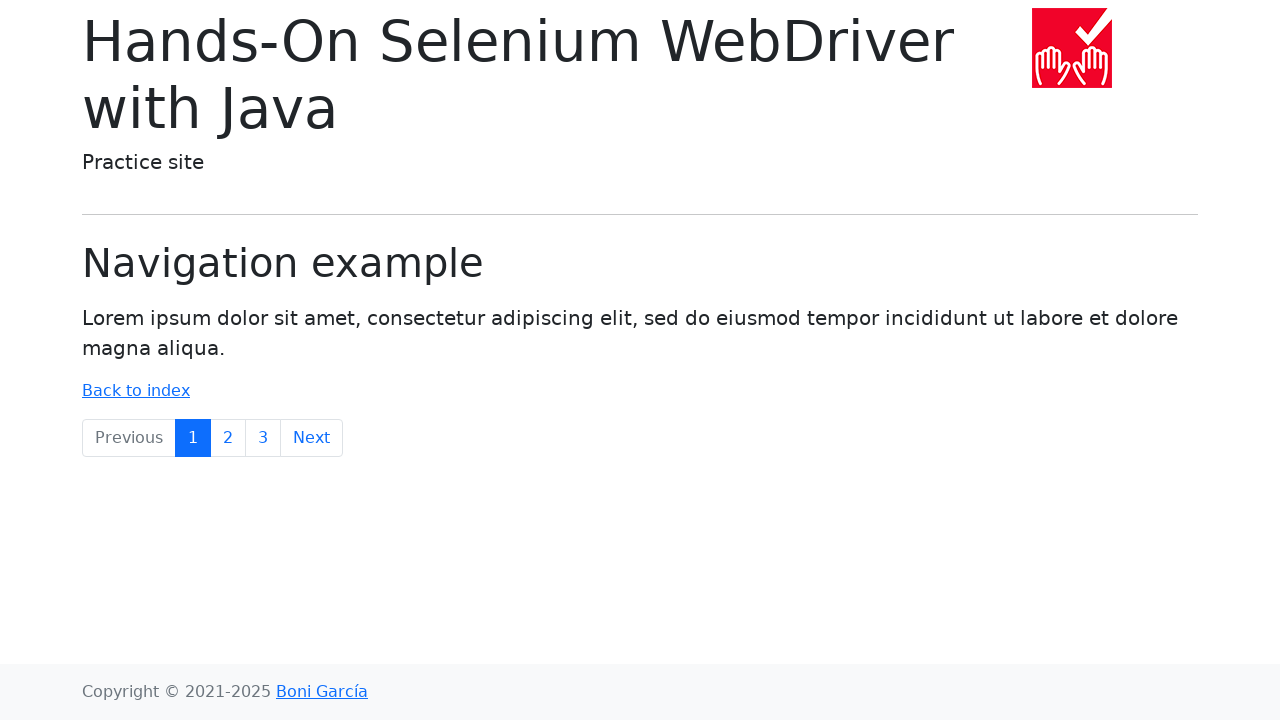

Clicked Next button to navigate to page 2 at (312, 438) on a:text('Next')
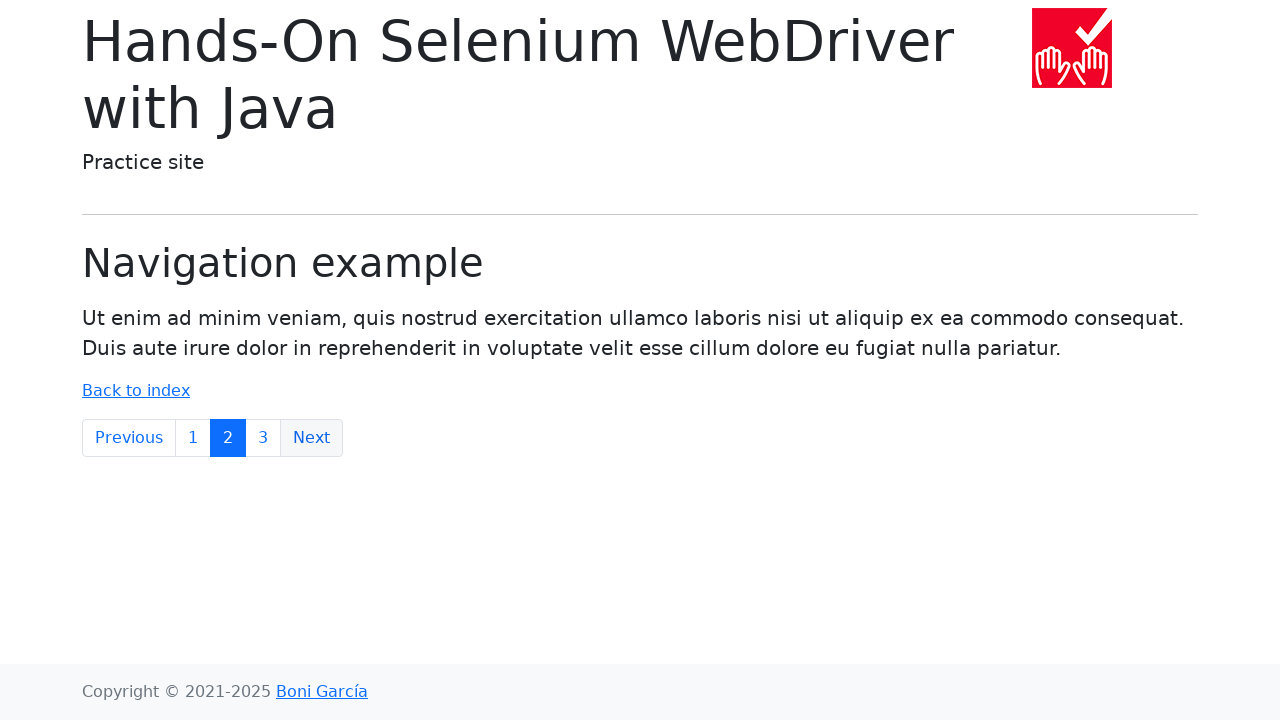

Clicked Next button again to navigate to page 3 at (312, 438) on a:text('Next')
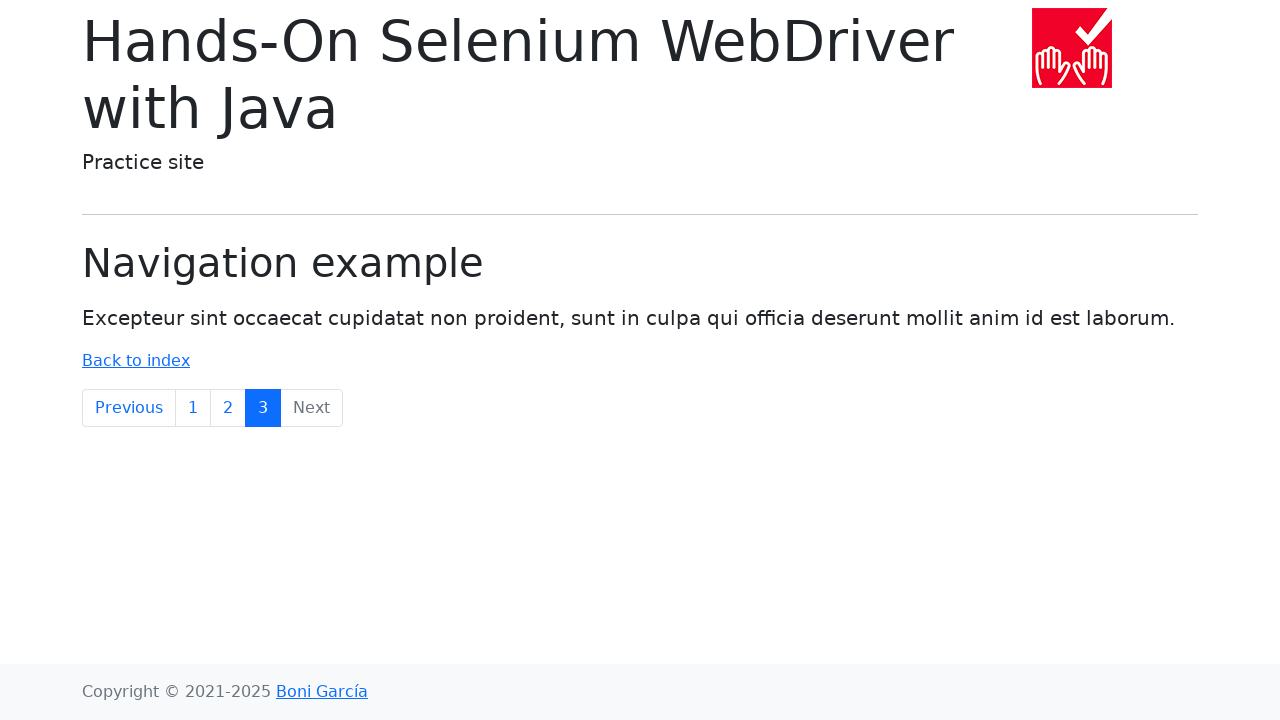

Verified Next link is present on page 3
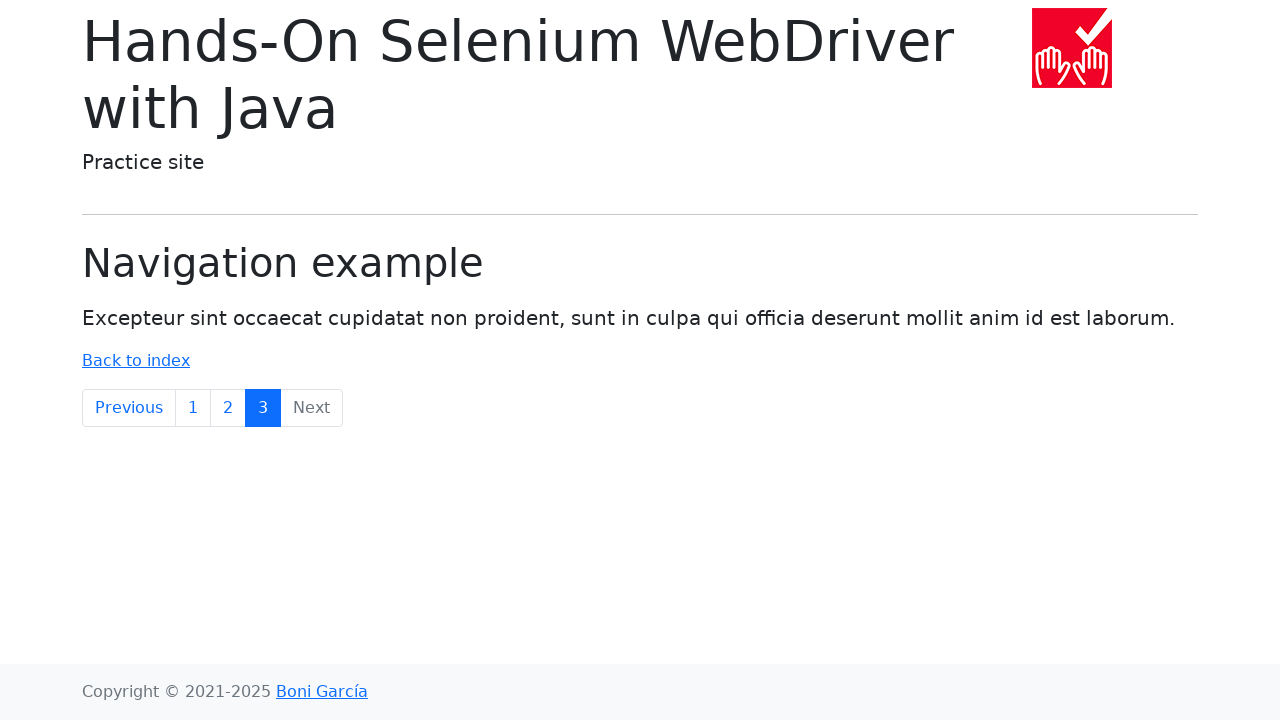

Clicked Previous button to navigate back to page 2 at (129, 408) on a:text('Previous')
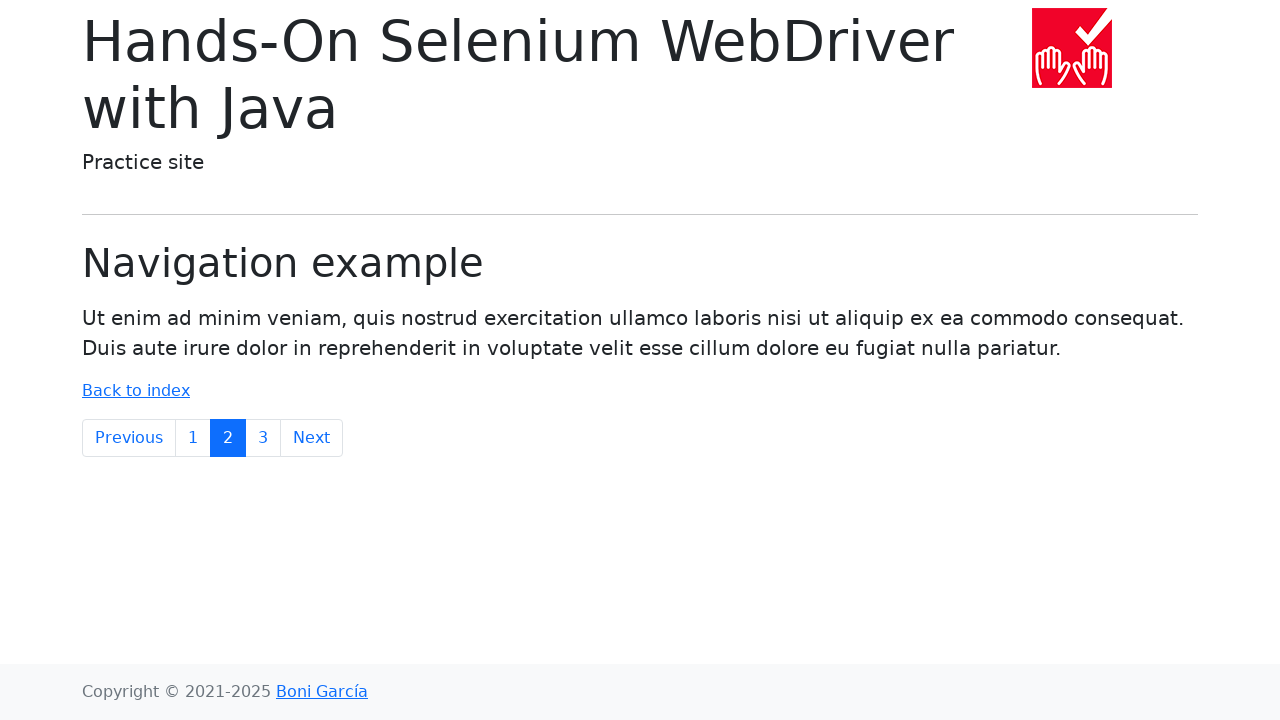

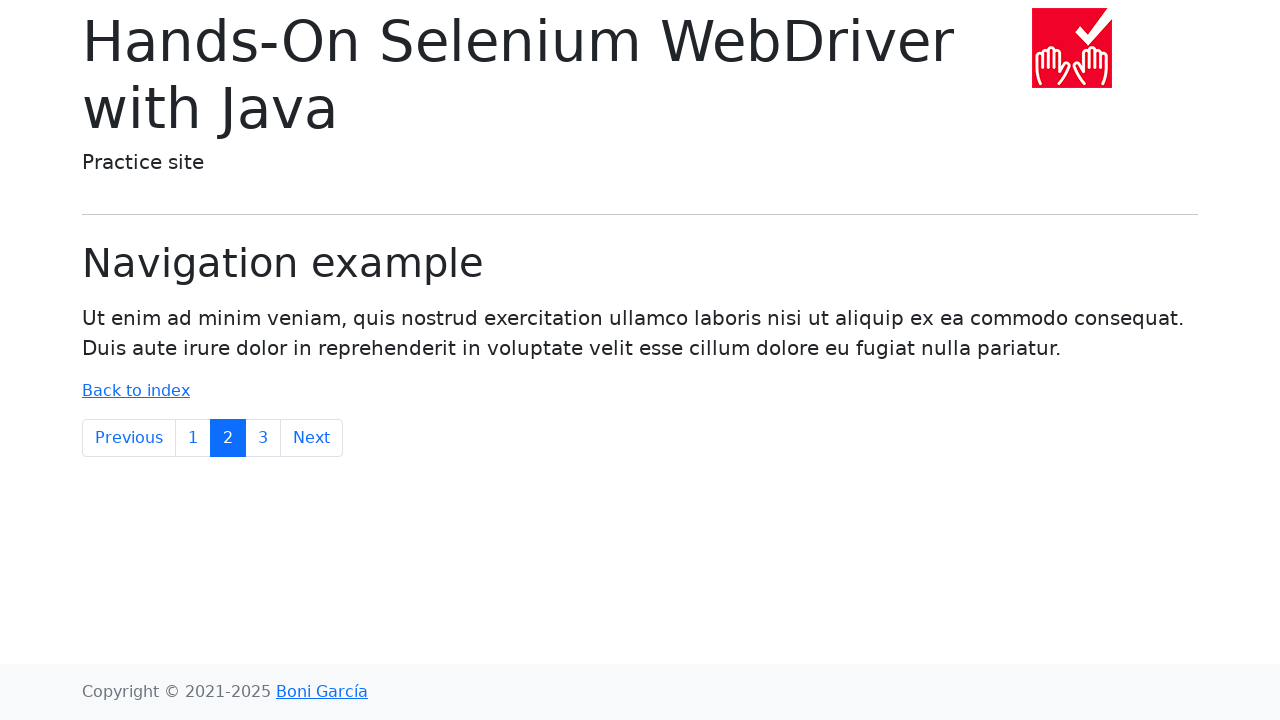